Tests e-commerce functionality by adding multiple items to cart, applying a promo code, and completing the checkout process with country selection

Starting URL: https://rahulshettyacademy.com/seleniumPractise/#/

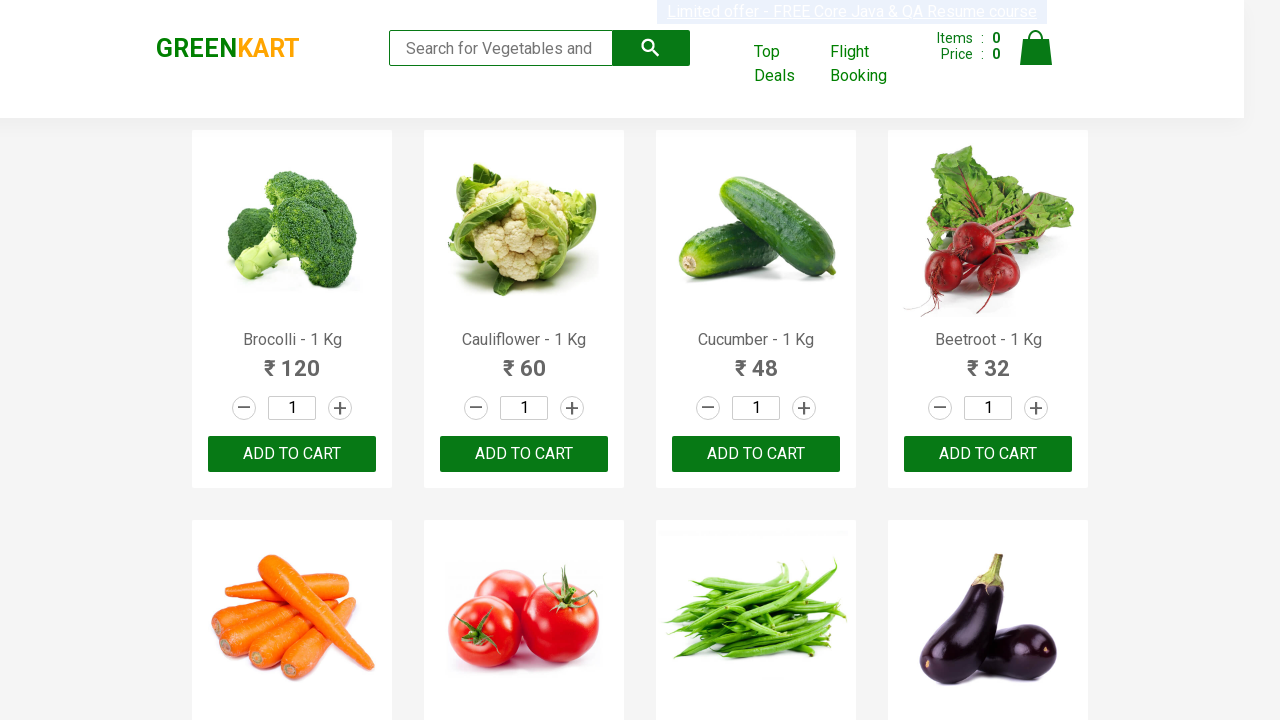

Retrieved all product names from the page
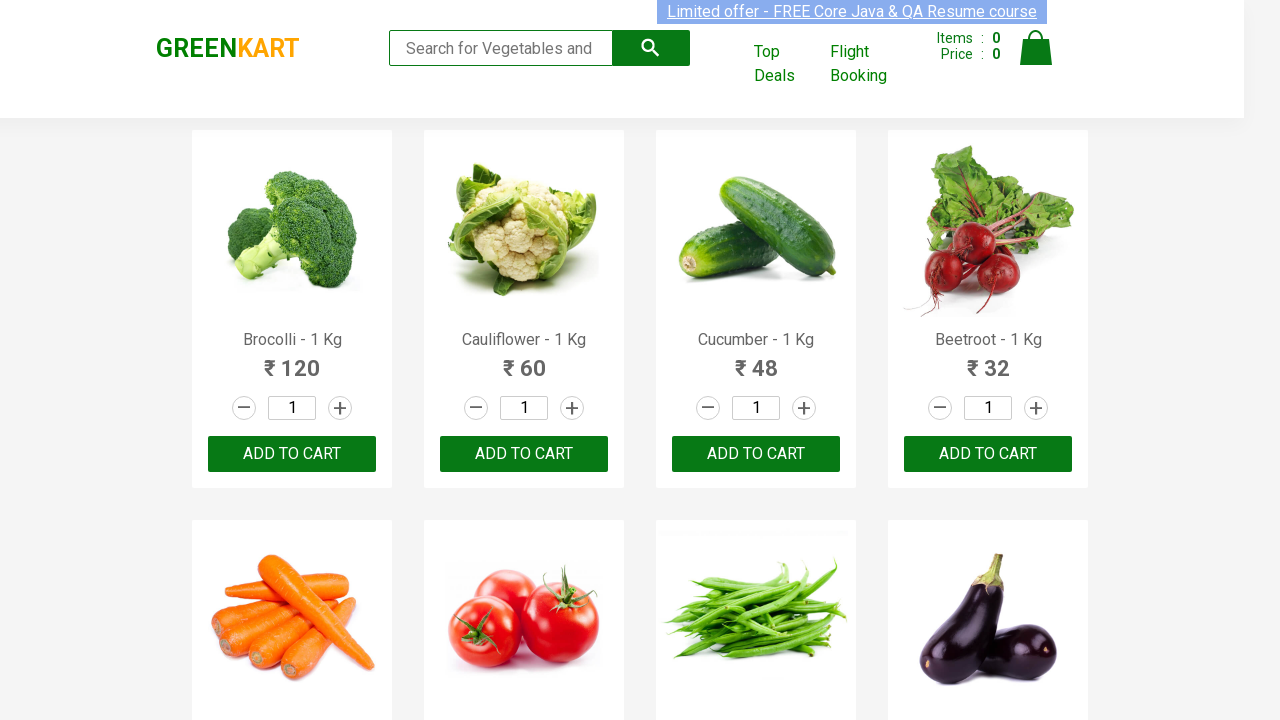

Added 'Cucumber' to cart at (756, 454) on div.product-action > button >> nth=2
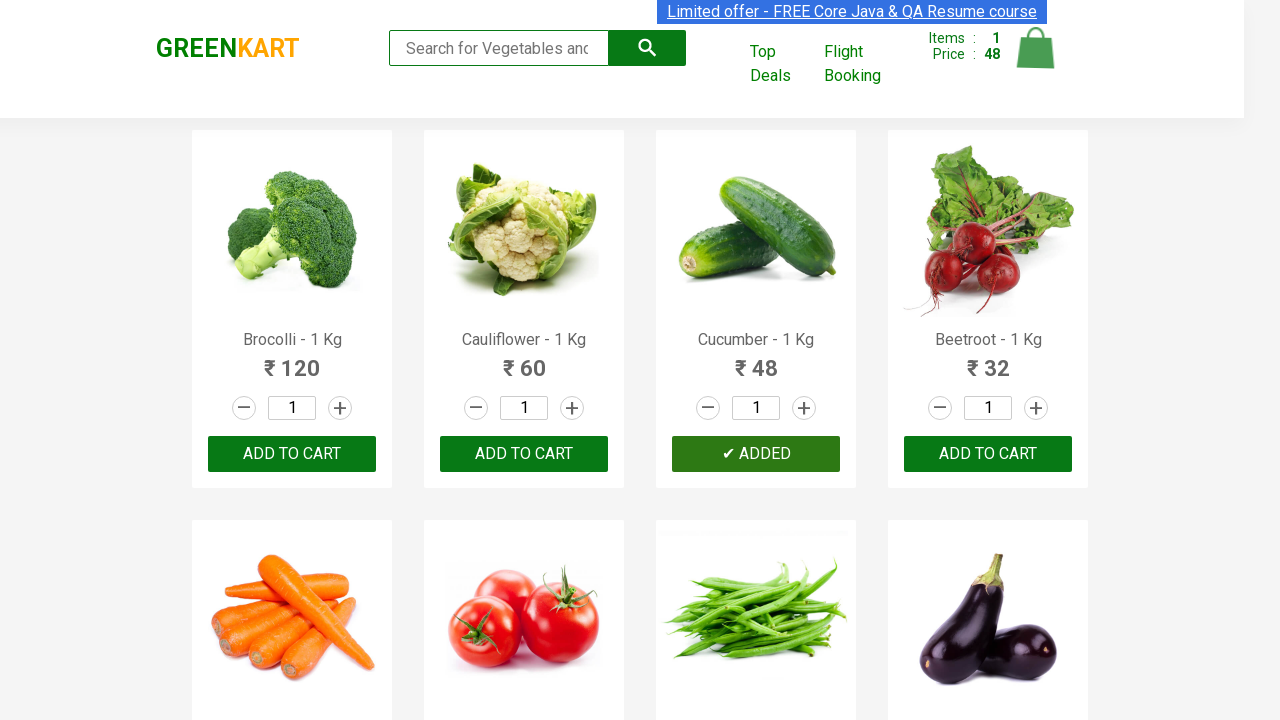

Added 'Beetroot' to cart at (988, 454) on div.product-action > button >> nth=3
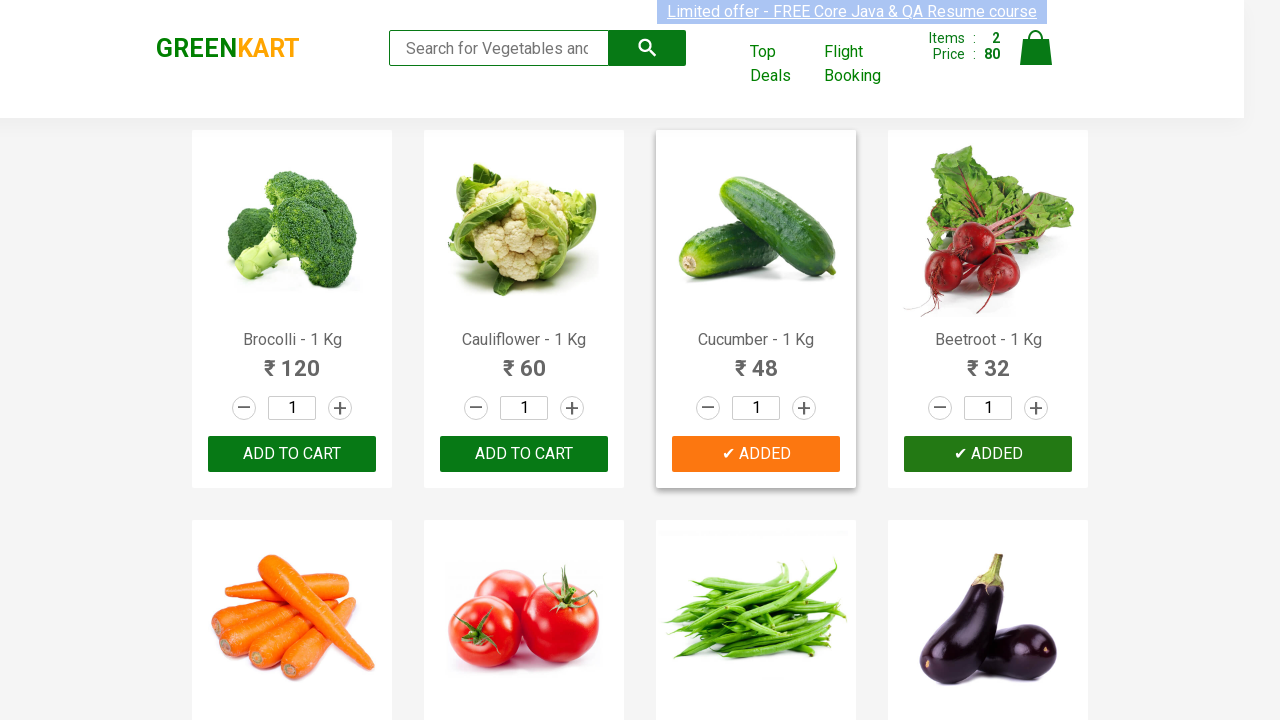

Added 'Orange' to cart at (988, 360) on div.product-action > button >> nth=19
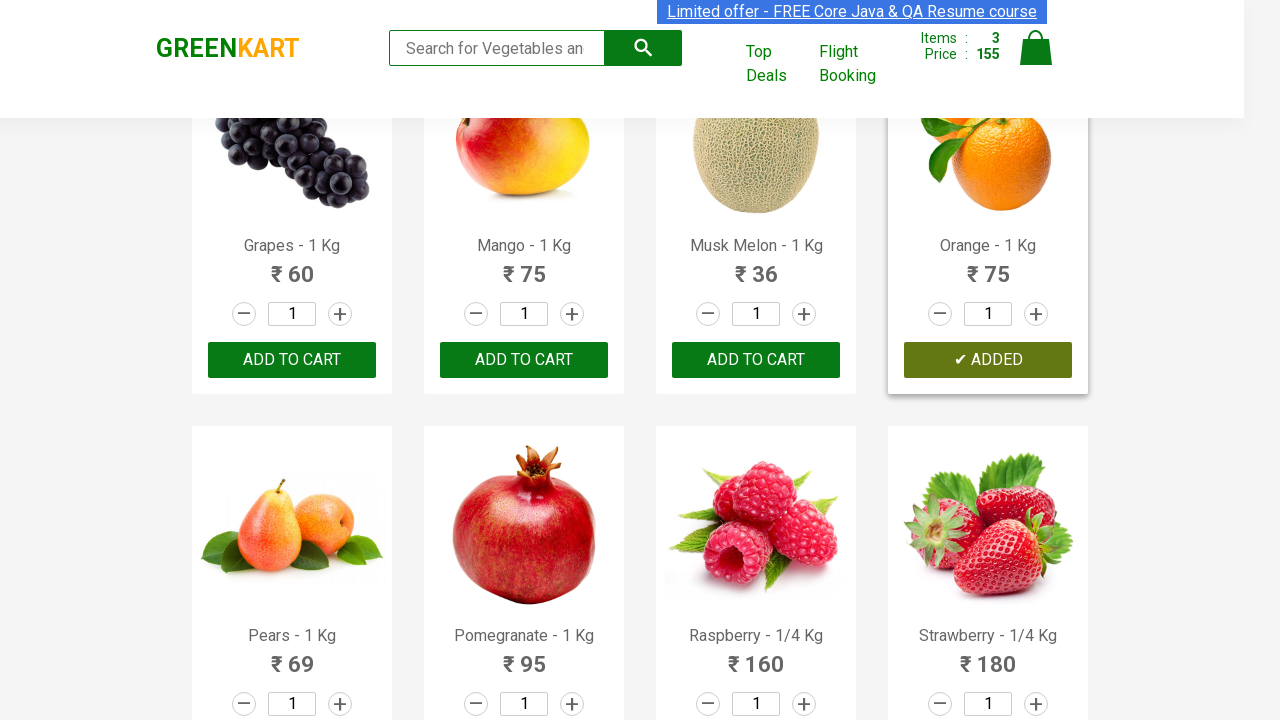

Added 'Pears' to cart at (292, 360) on div.product-action > button >> nth=20
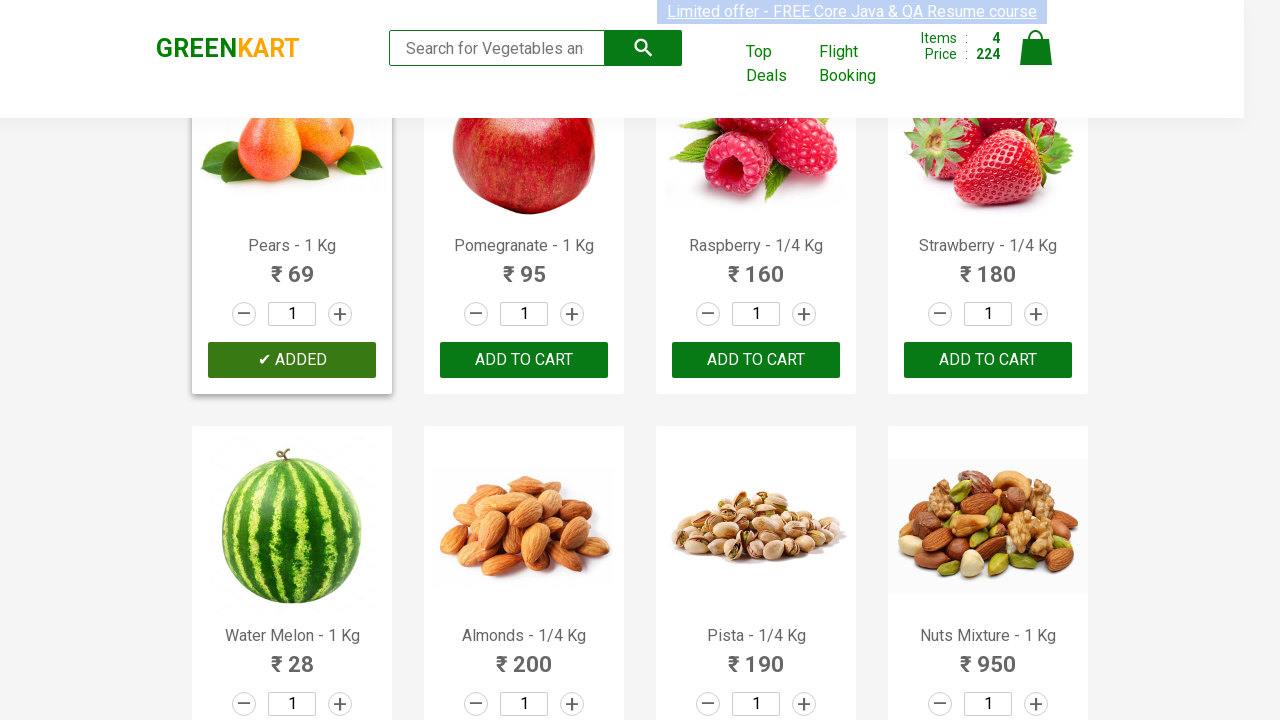

Added 'Strawberry' to cart at (988, 360) on div.product-action > button >> nth=23
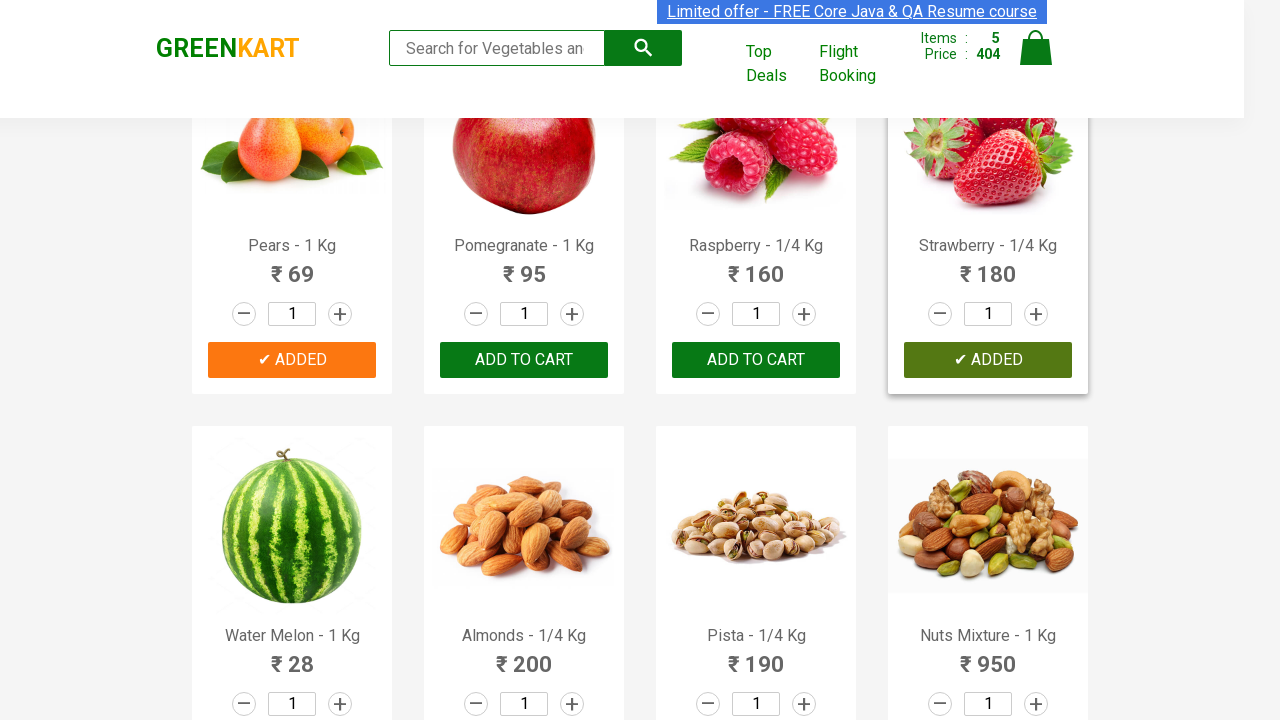

Added 'Water Melon' to cart at (292, 360) on div.product-action > button >> nth=24
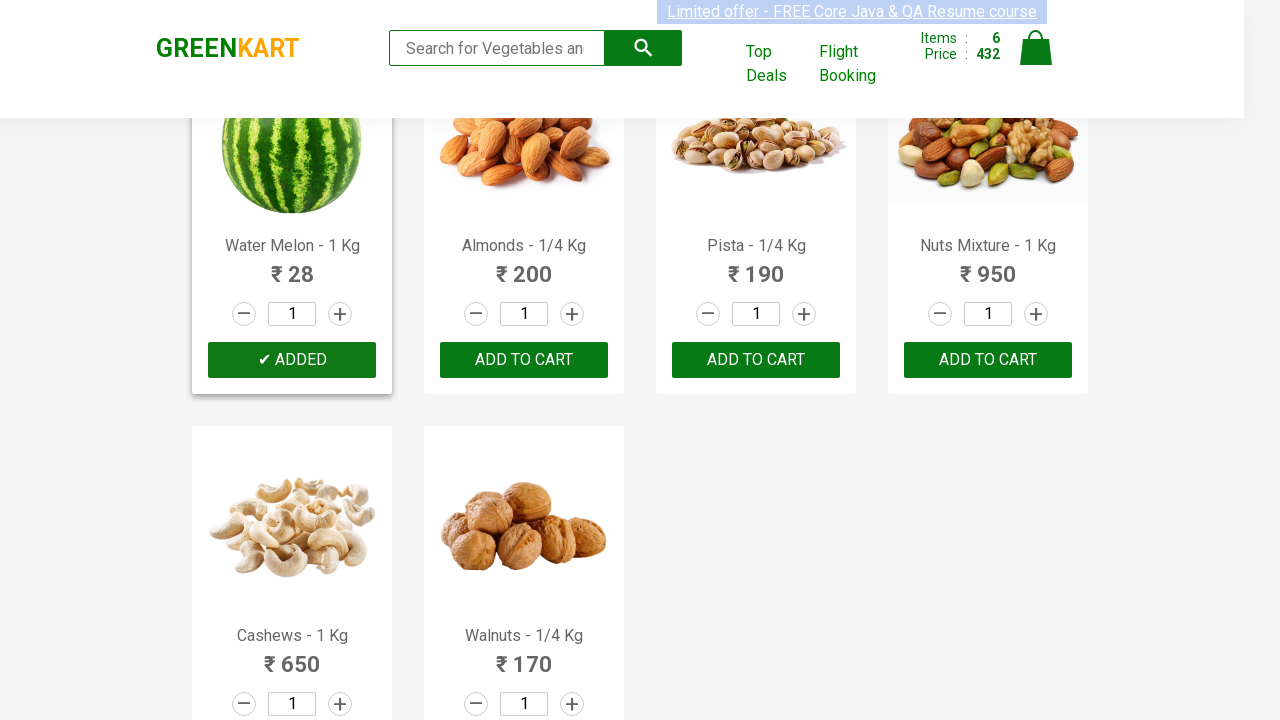

Clicked cart icon to view cart at (1036, 59) on a.cart-icon
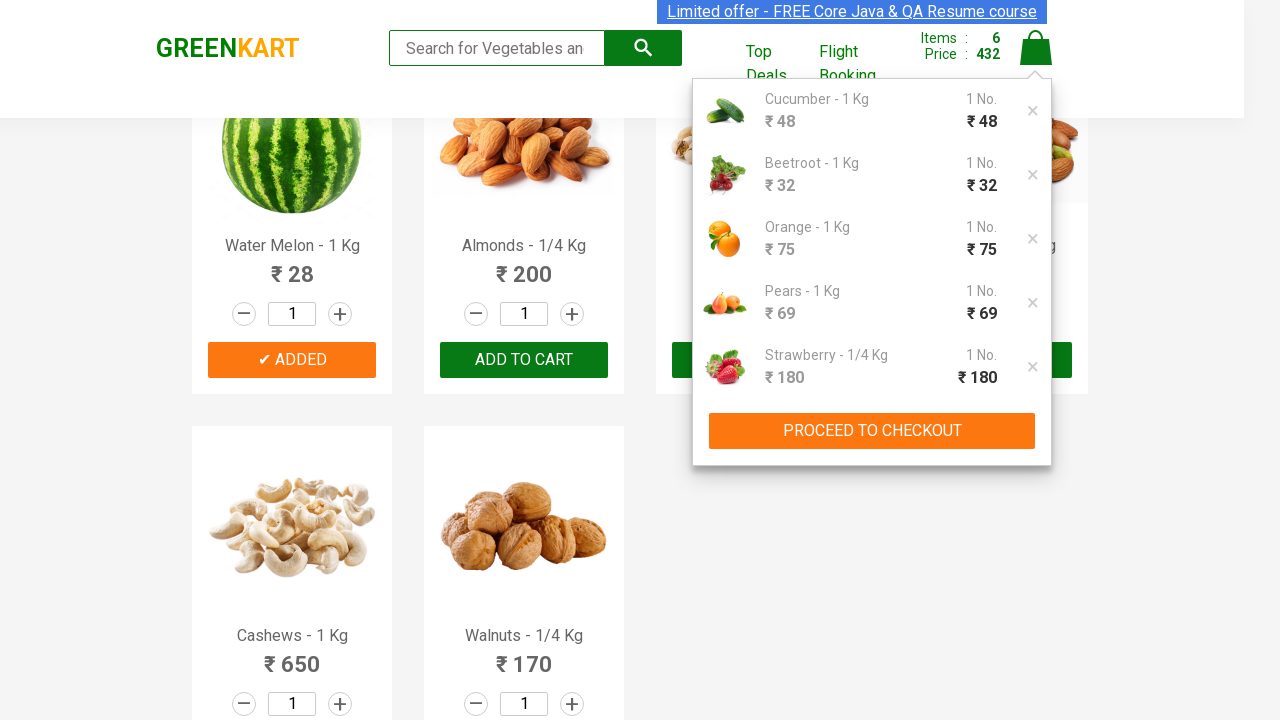

Clicked 'Proceed to Checkout' button at (872, 431) on div.action-block > button
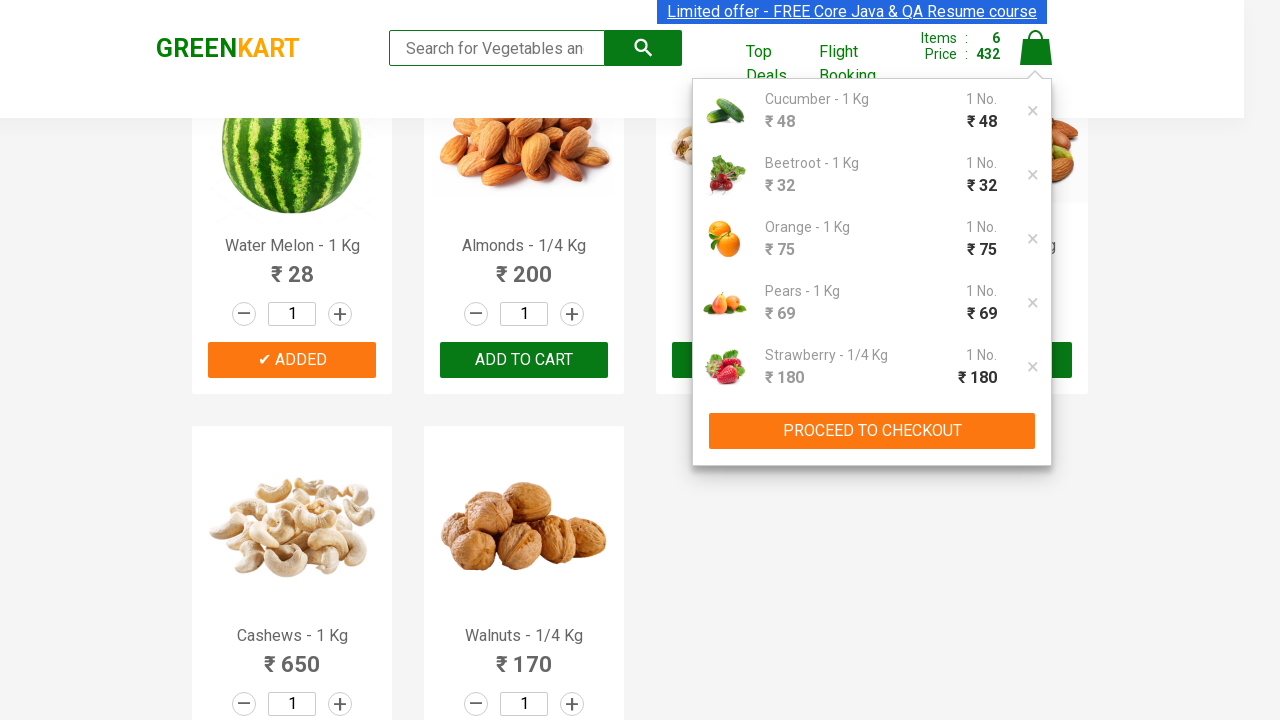

Entered promo code 'rahulshettyacademy' on input[placeholder='Enter promo code']
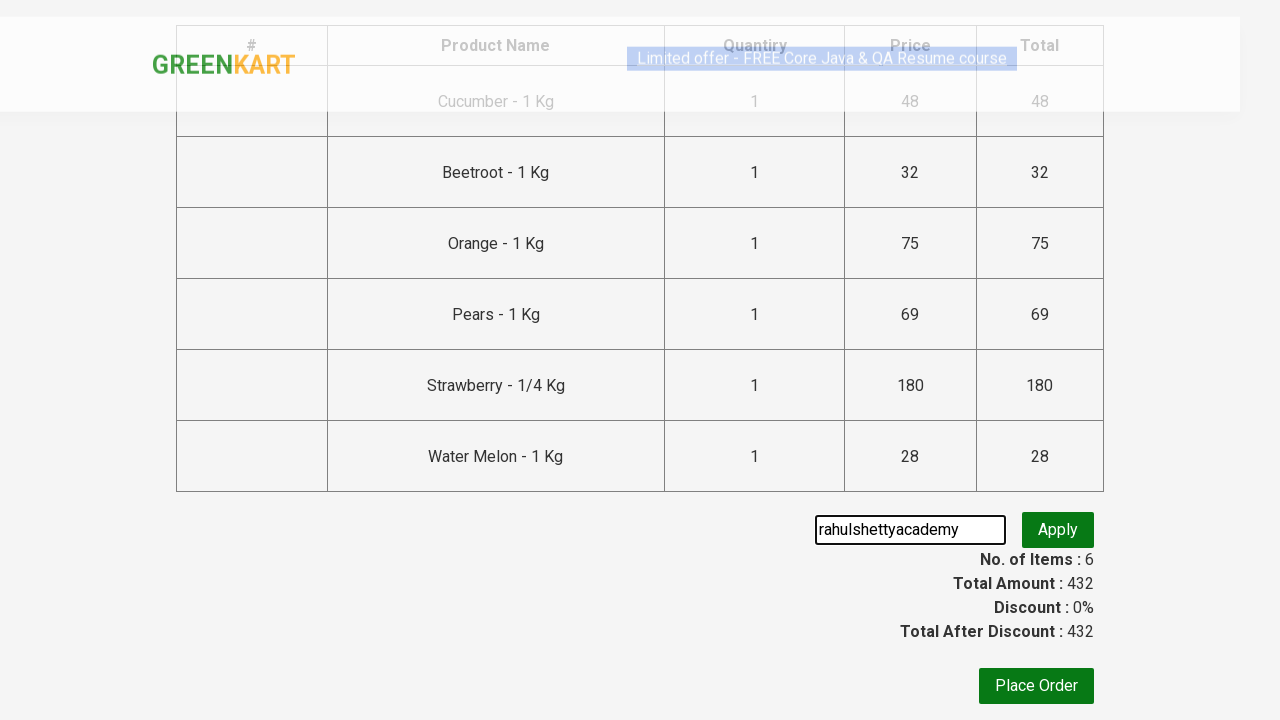

Clicked 'Apply' button to apply promo code at (1058, 530) on button.promoBtn
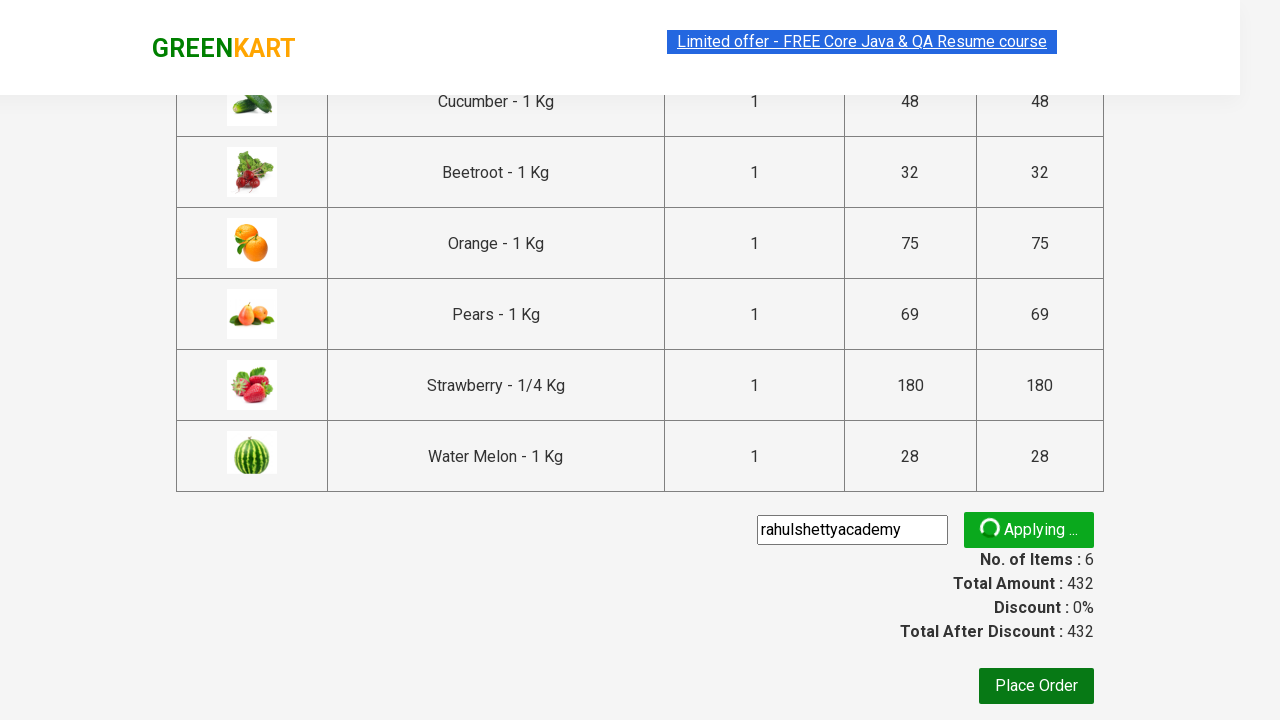

Clicked 'Place Order' button at (1036, 686) on button:has-text('Place Order')
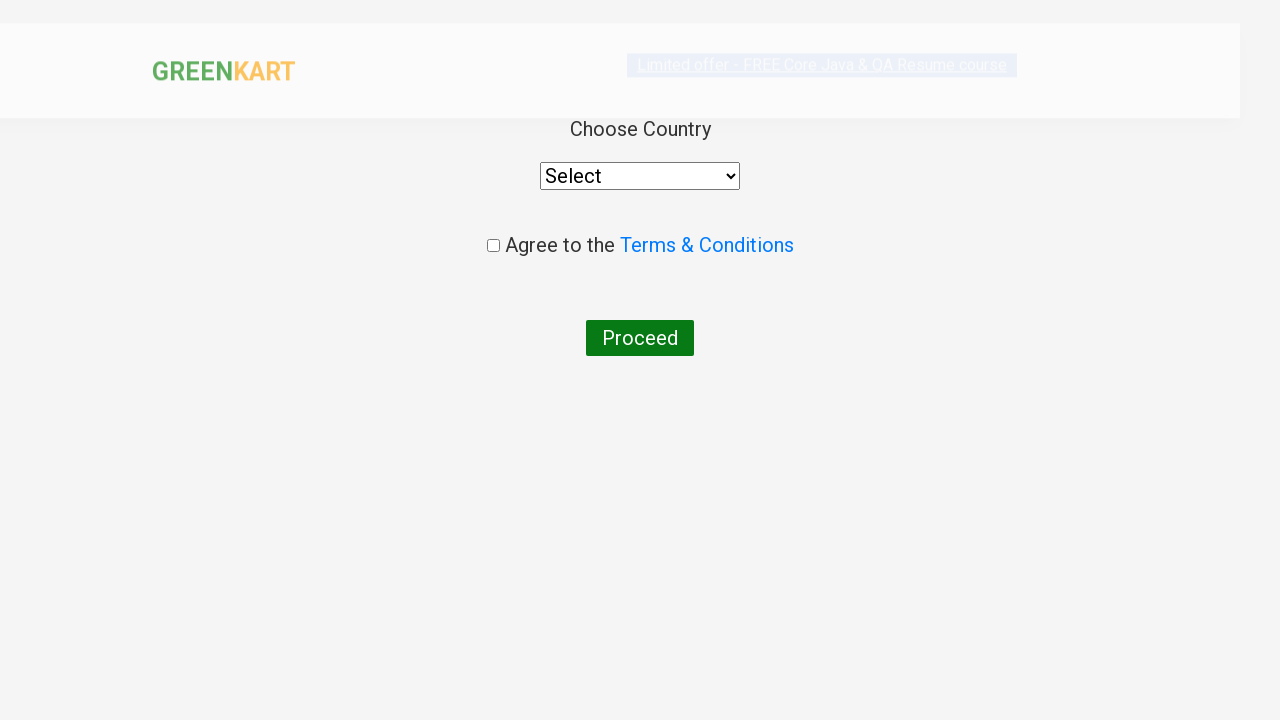

Selected 'India' from country dropdown on select[style='width: 200px;']
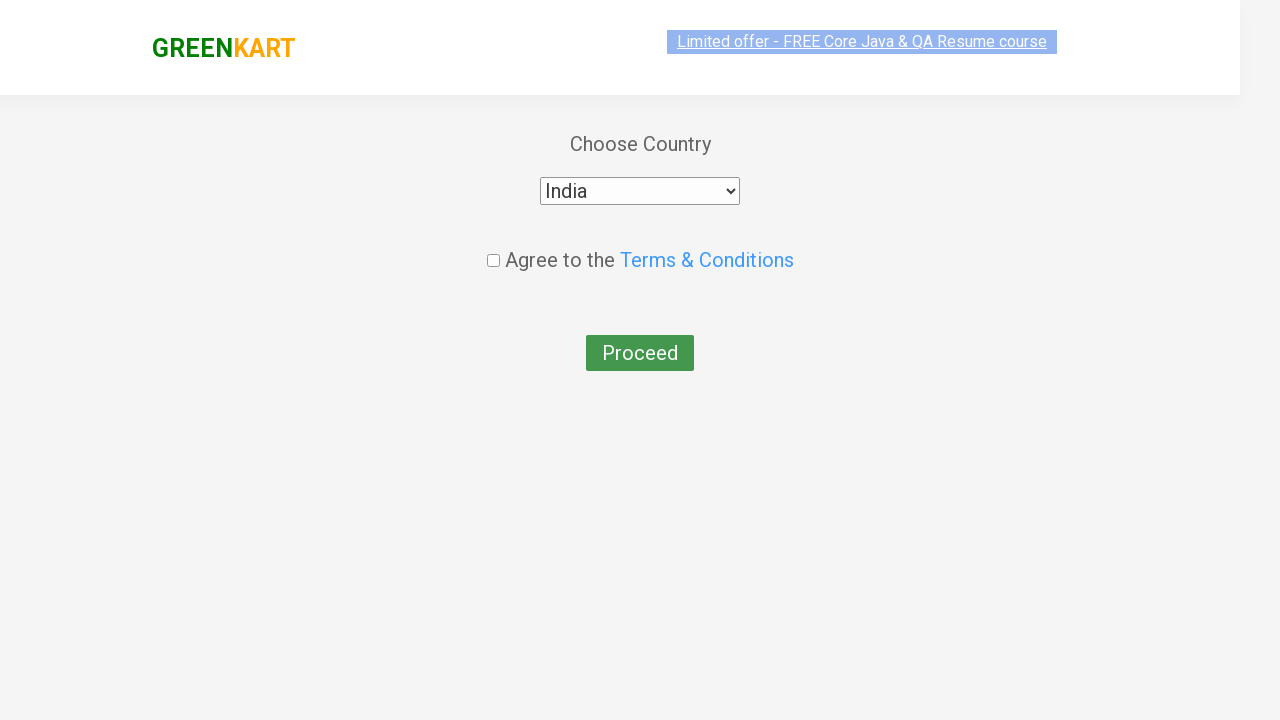

Checked terms and conditions checkbox at (493, 246) on .chkAgree
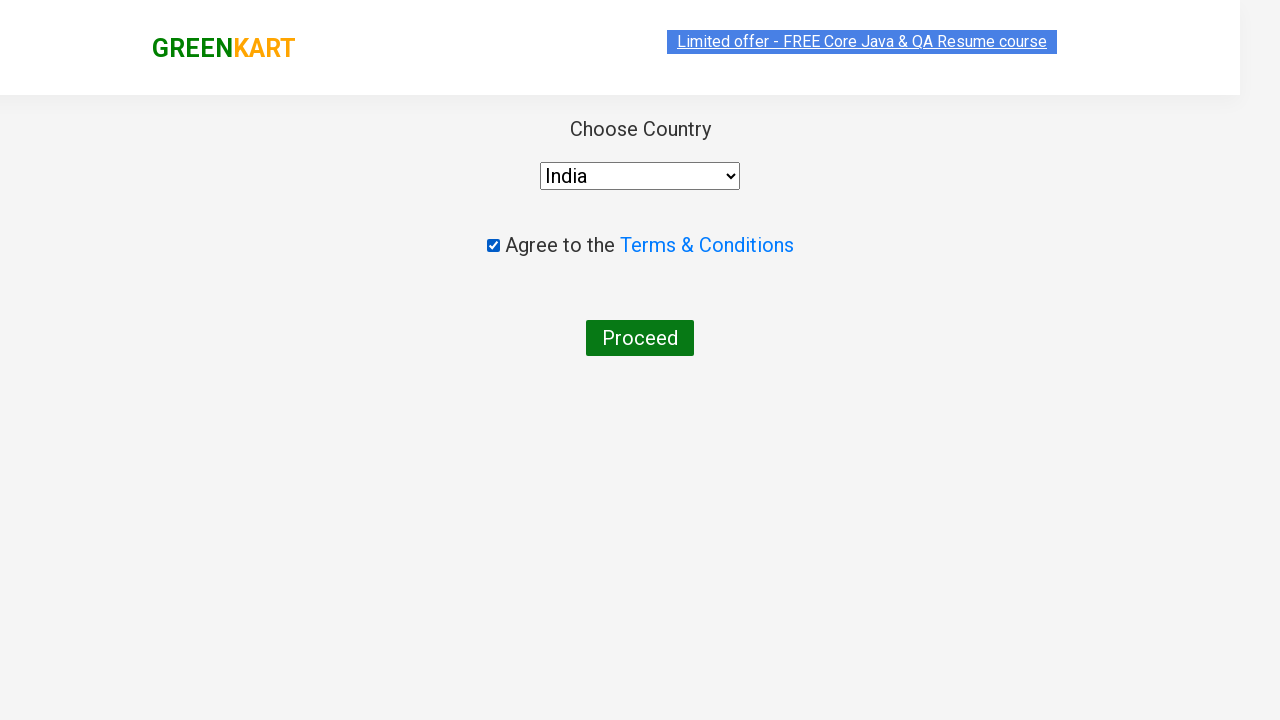

Clicked 'Proceed' button to complete order at (640, 338) on button:has-text('Proceed')
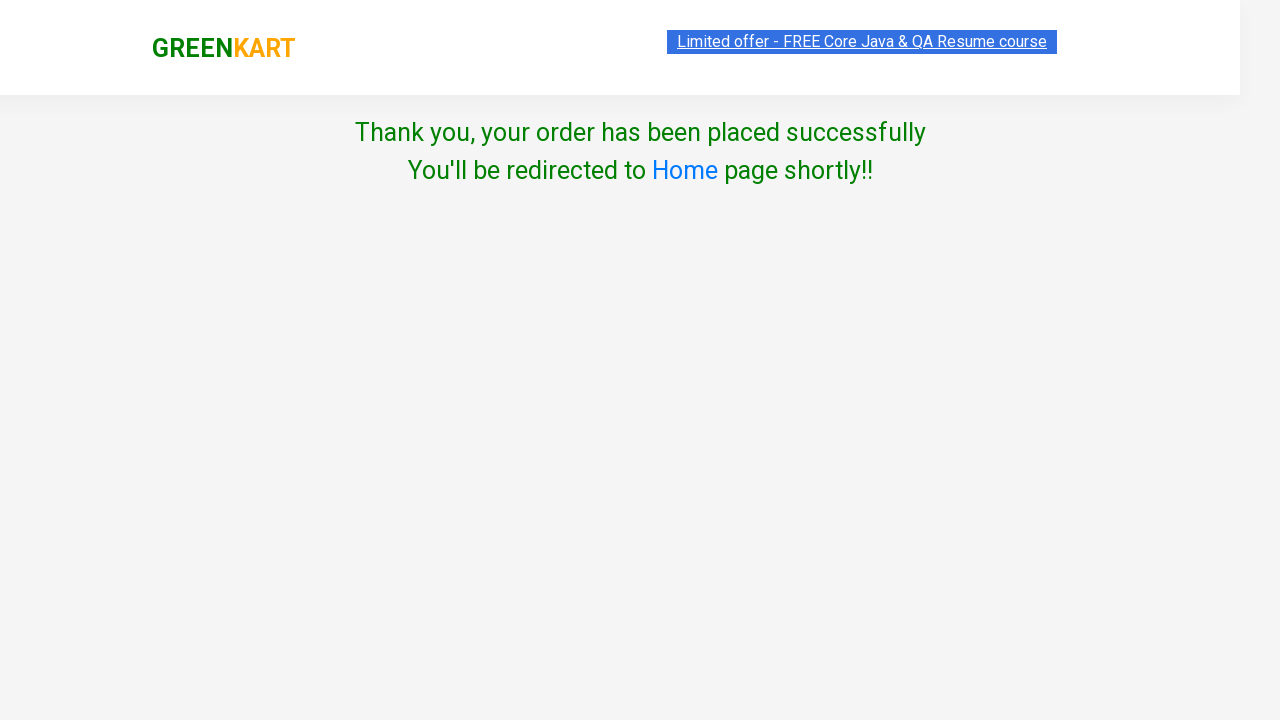

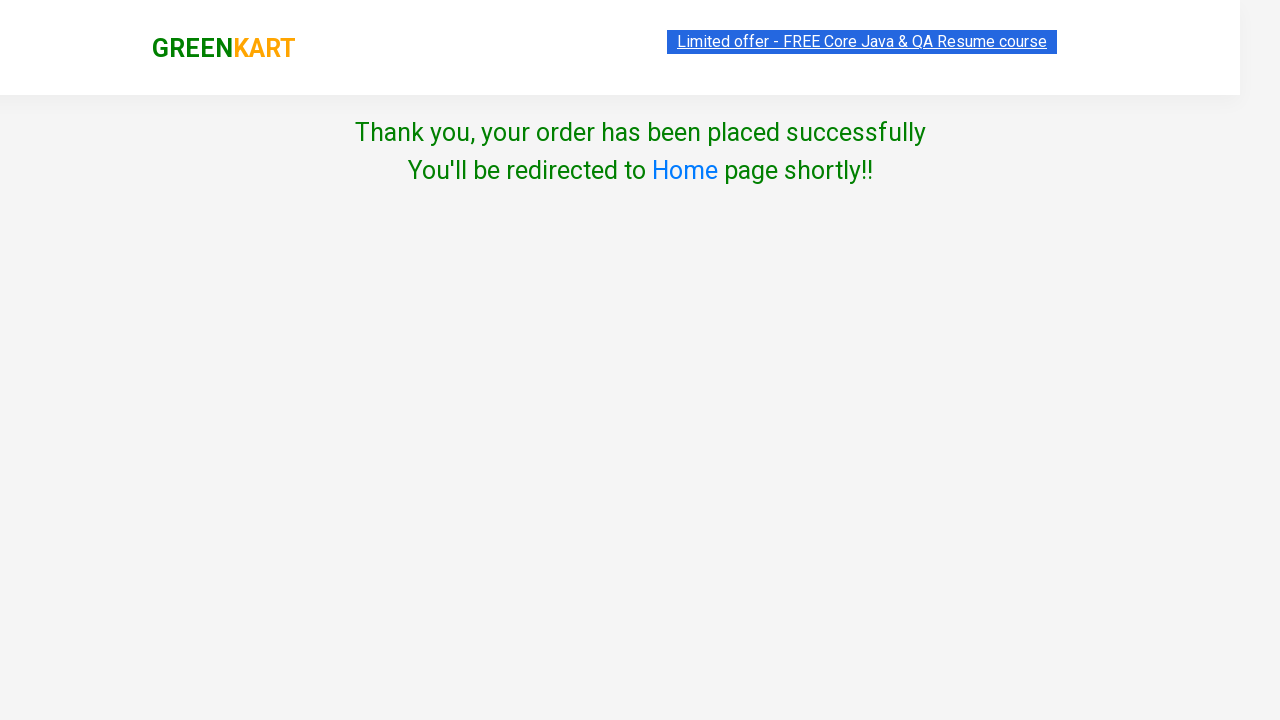